Finds a username input field by its label text, fills it with test data, and verifies the value

Starting URL: https://osstep.github.io/locator_getbyrole

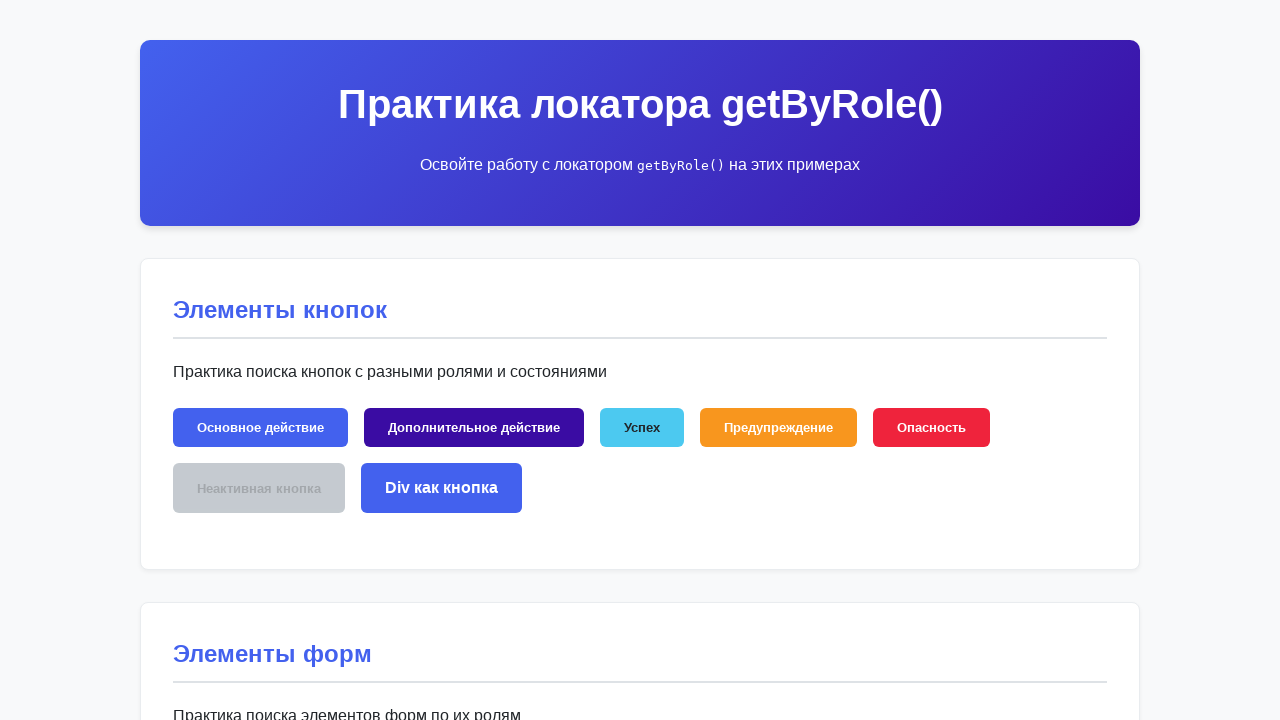

Navigated to test page
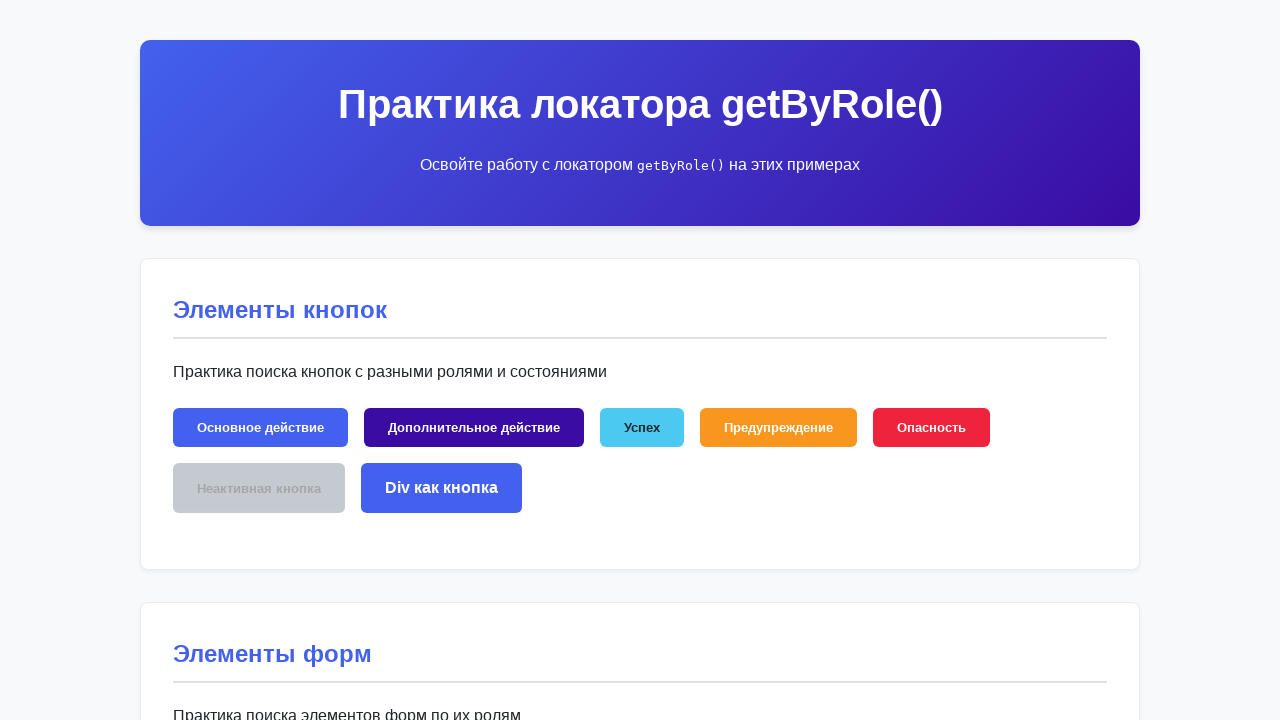

Found username input field by label 'Имя пользователя'
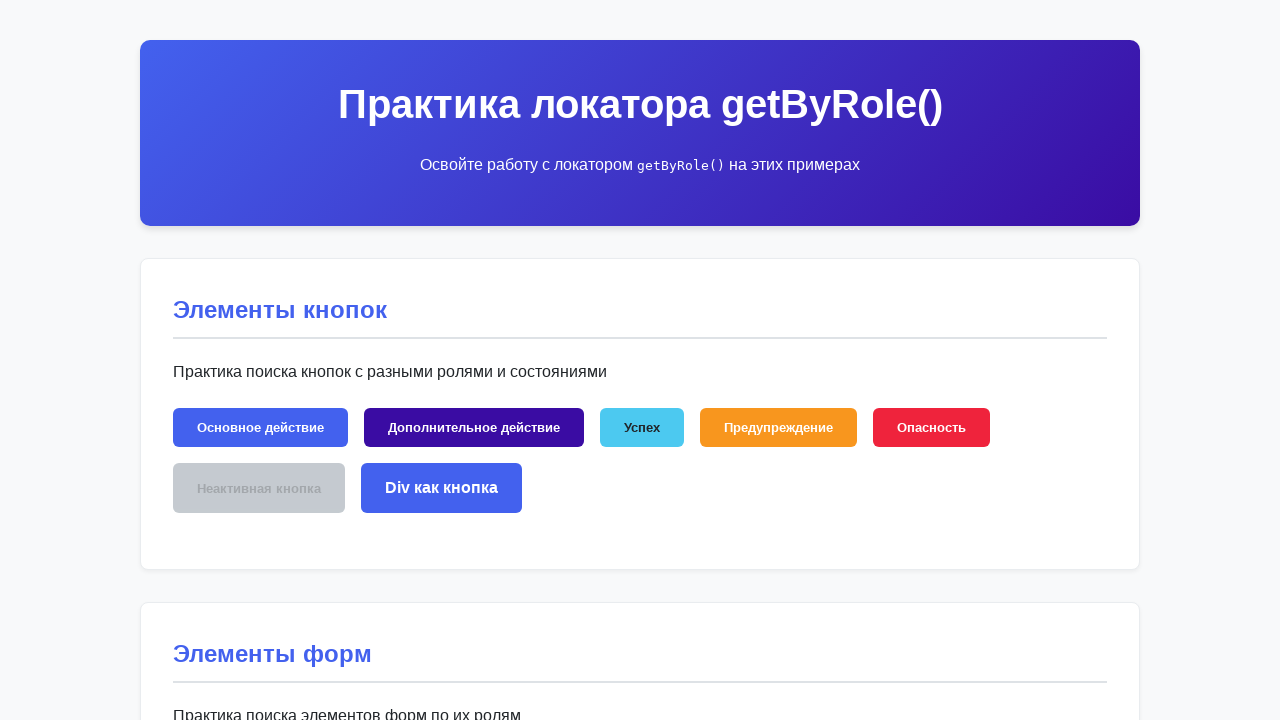

Username input field is visible
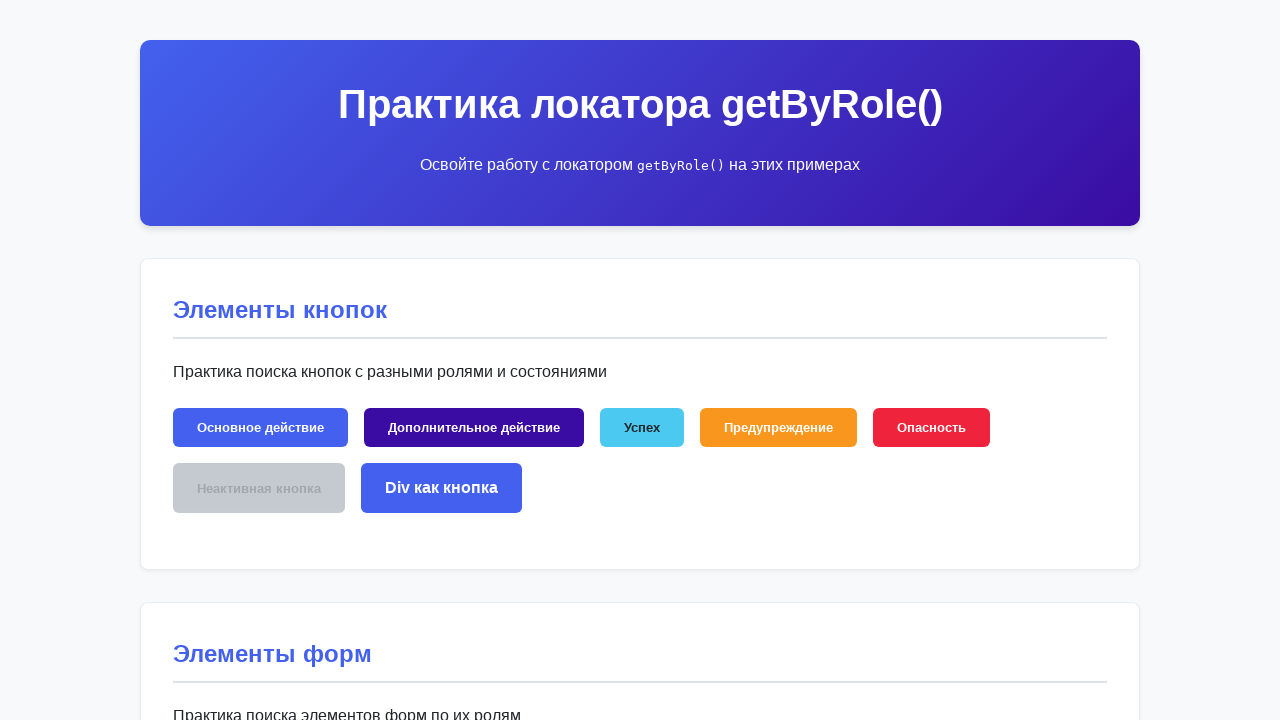

Filled username field with 'тестовый_пользователь' on internal:label="\u0418\u043c\u044f \u043f\u043e\u043b\u044c\u0437\u043e\u0432\u0
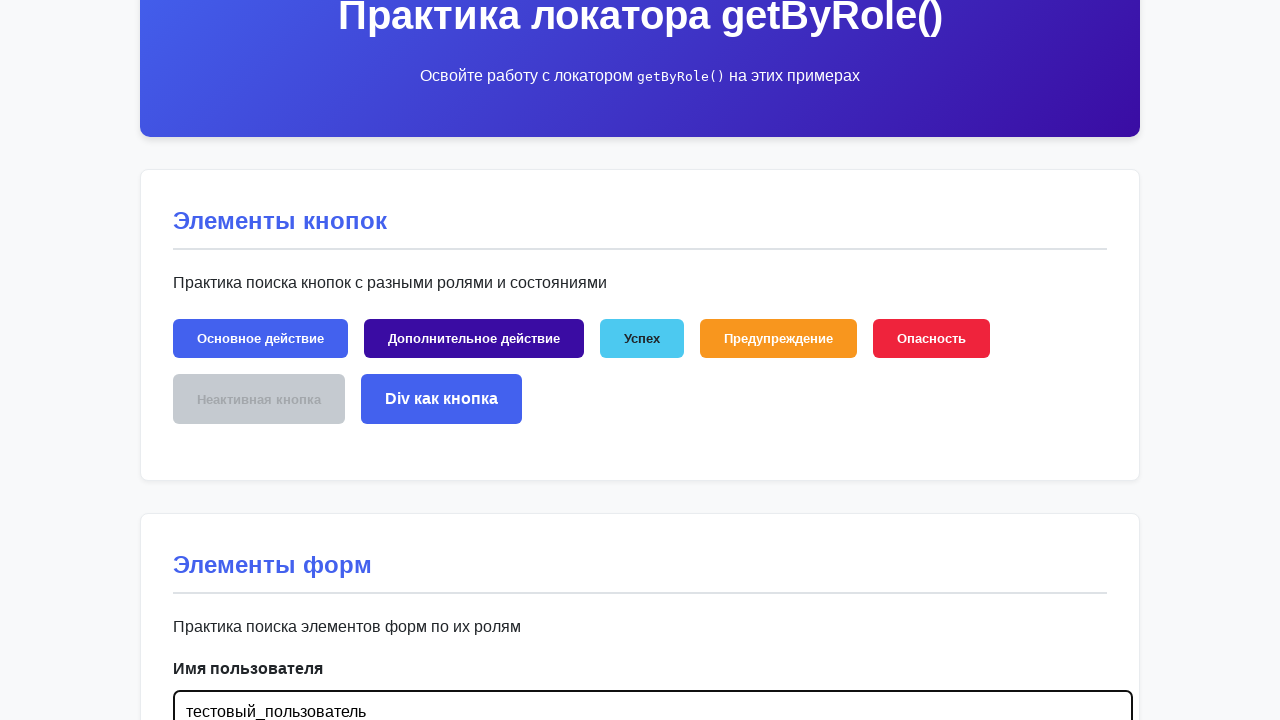

Verified that username field contains correct value 'тестовый_пользователь'
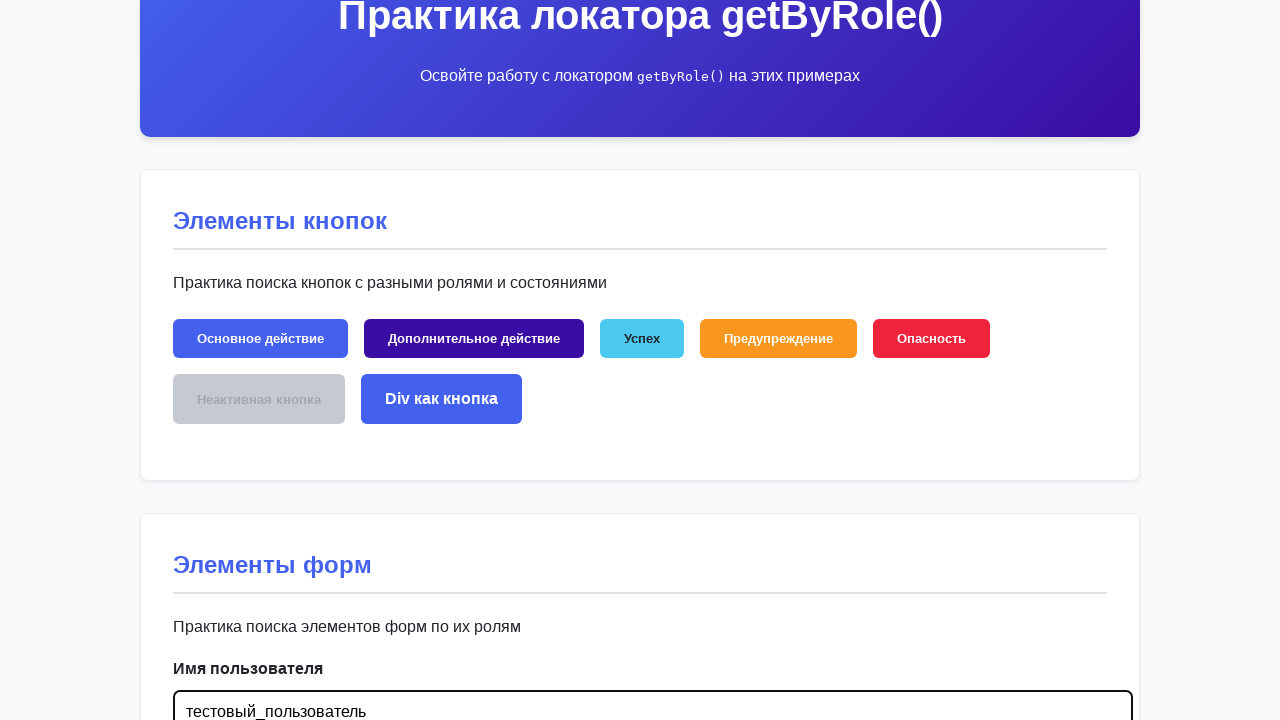

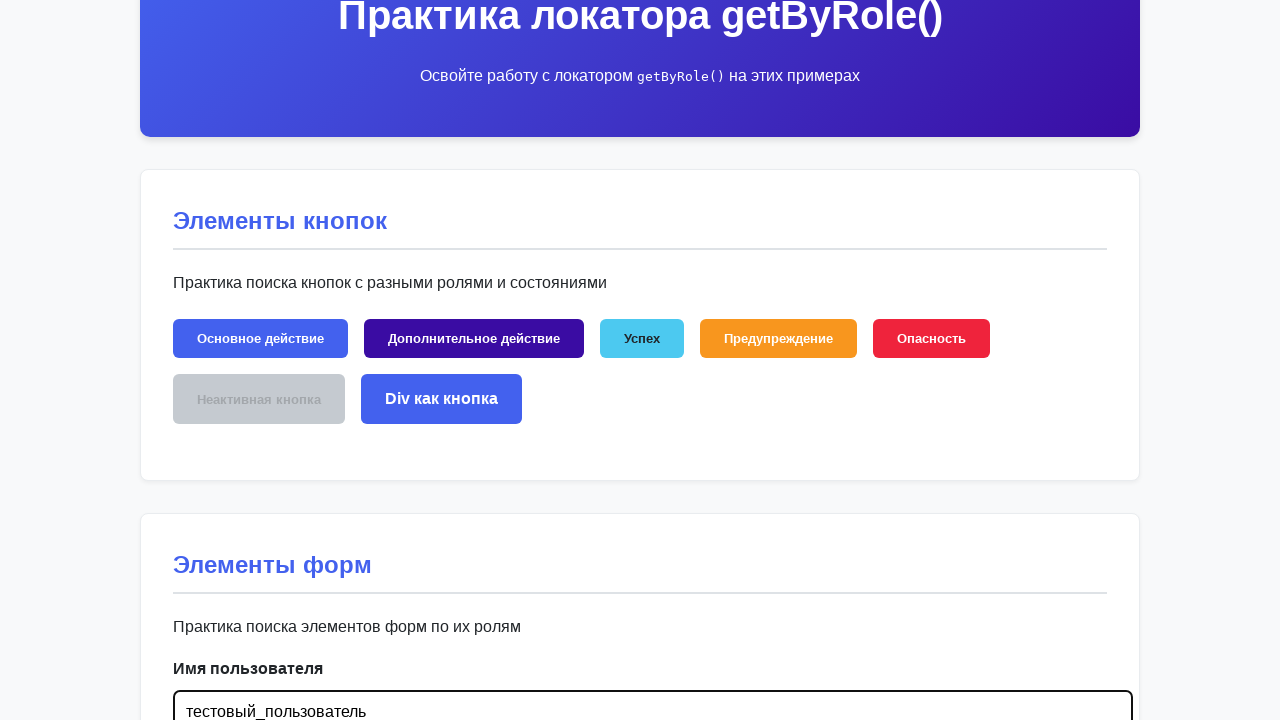